Tests adding 5 elements and then removing 4 of them, verifying that 1 element remains

Starting URL: https://the-internet.herokuapp.com/add_remove_elements/

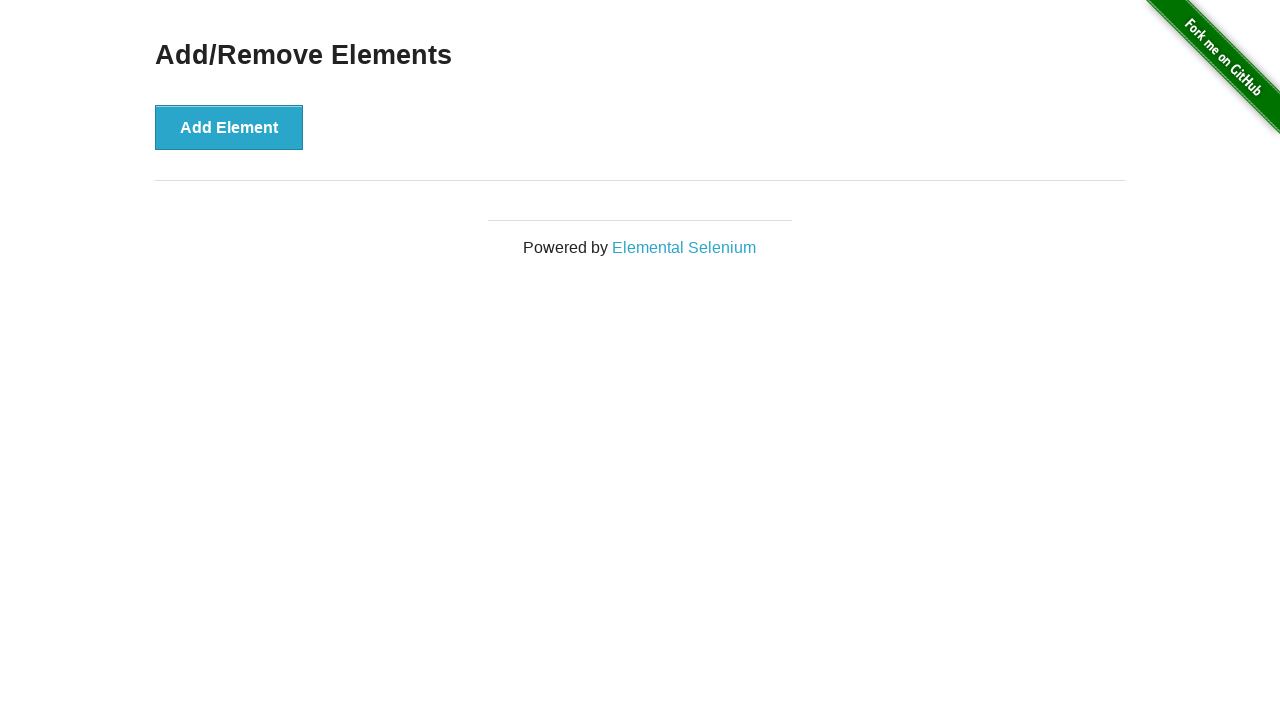

Navigated to Add/Remove Elements page
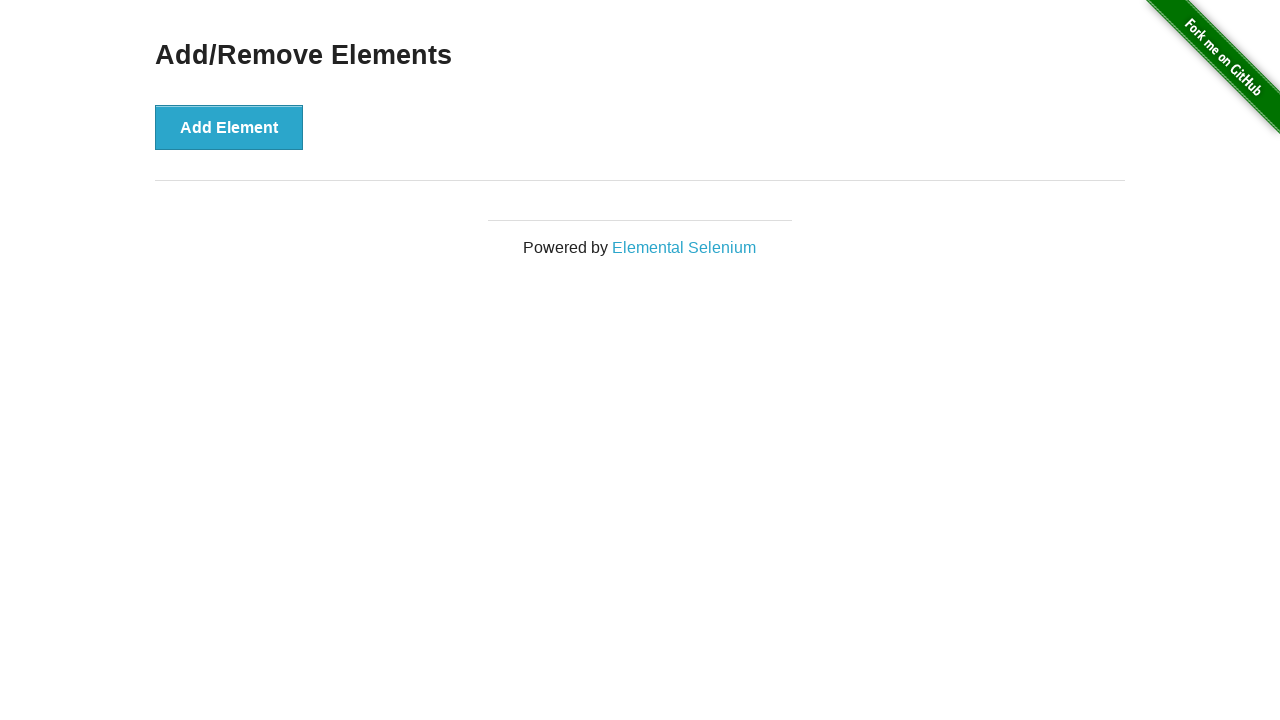

Clicked add button to create an element at (229, 127) on button[onclick="addElement()"]
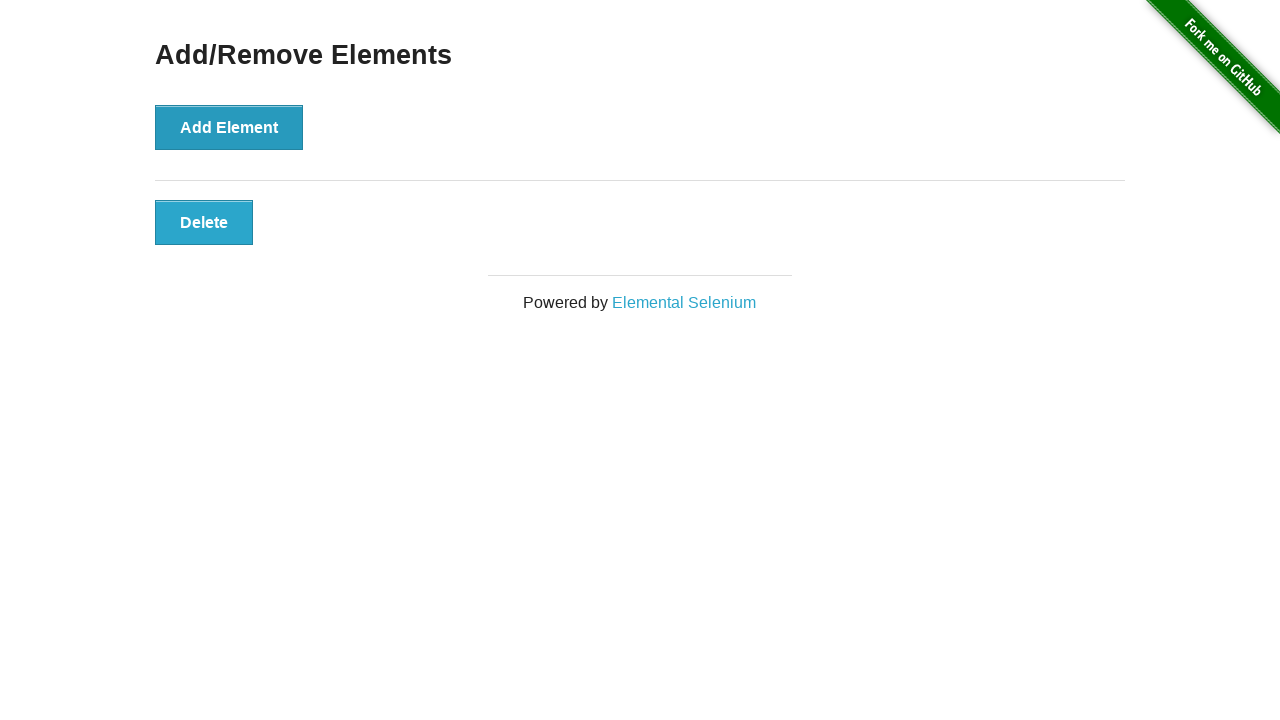

Clicked add button to create an element at (229, 127) on button[onclick="addElement()"]
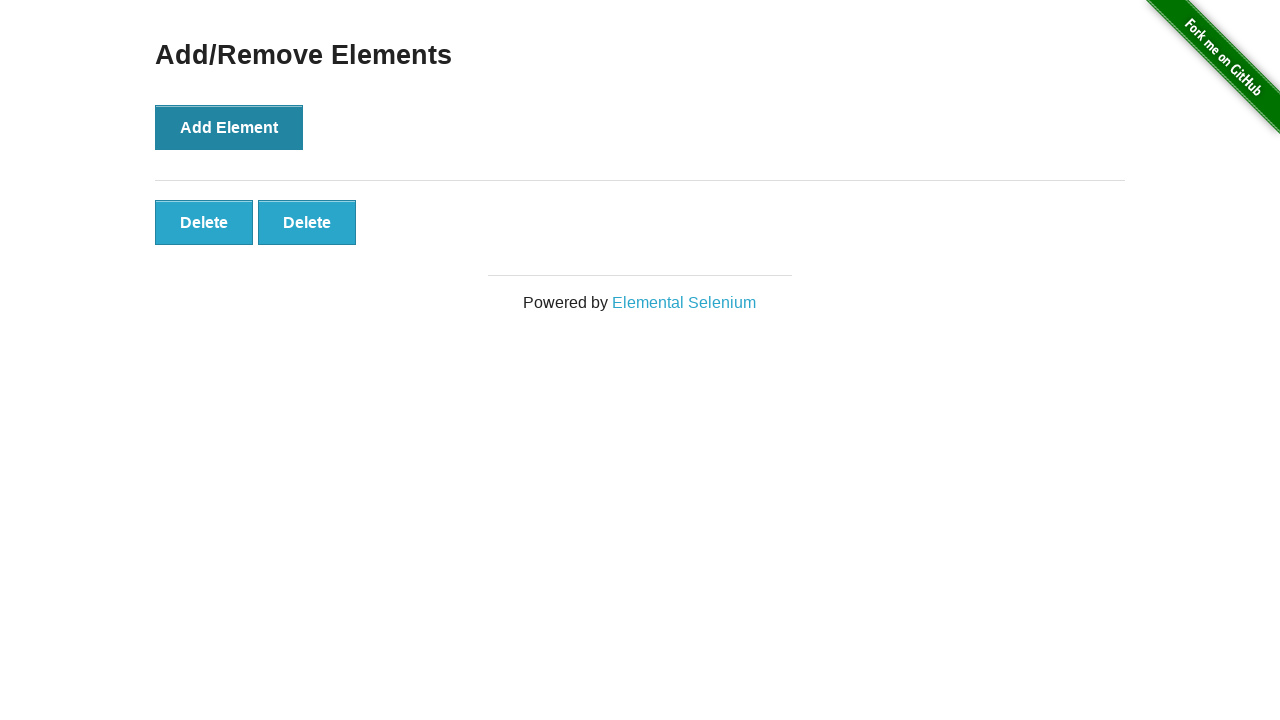

Clicked add button to create an element at (229, 127) on button[onclick="addElement()"]
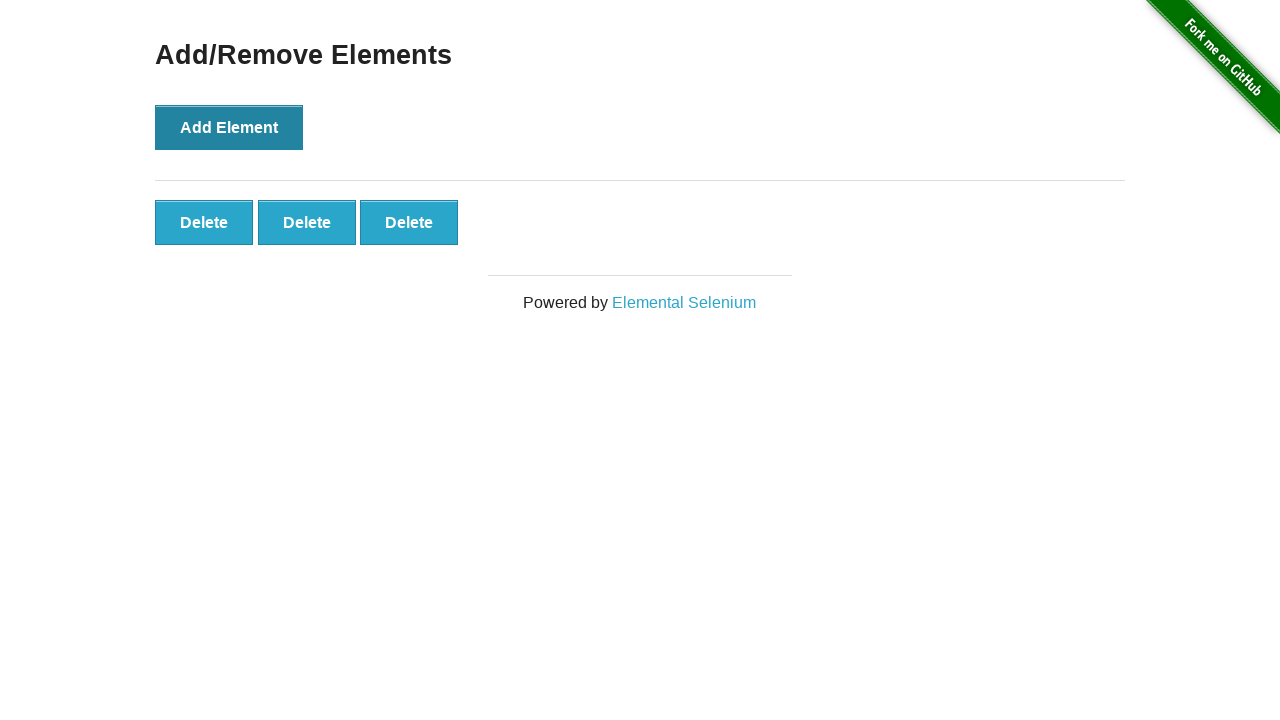

Clicked add button to create an element at (229, 127) on button[onclick="addElement()"]
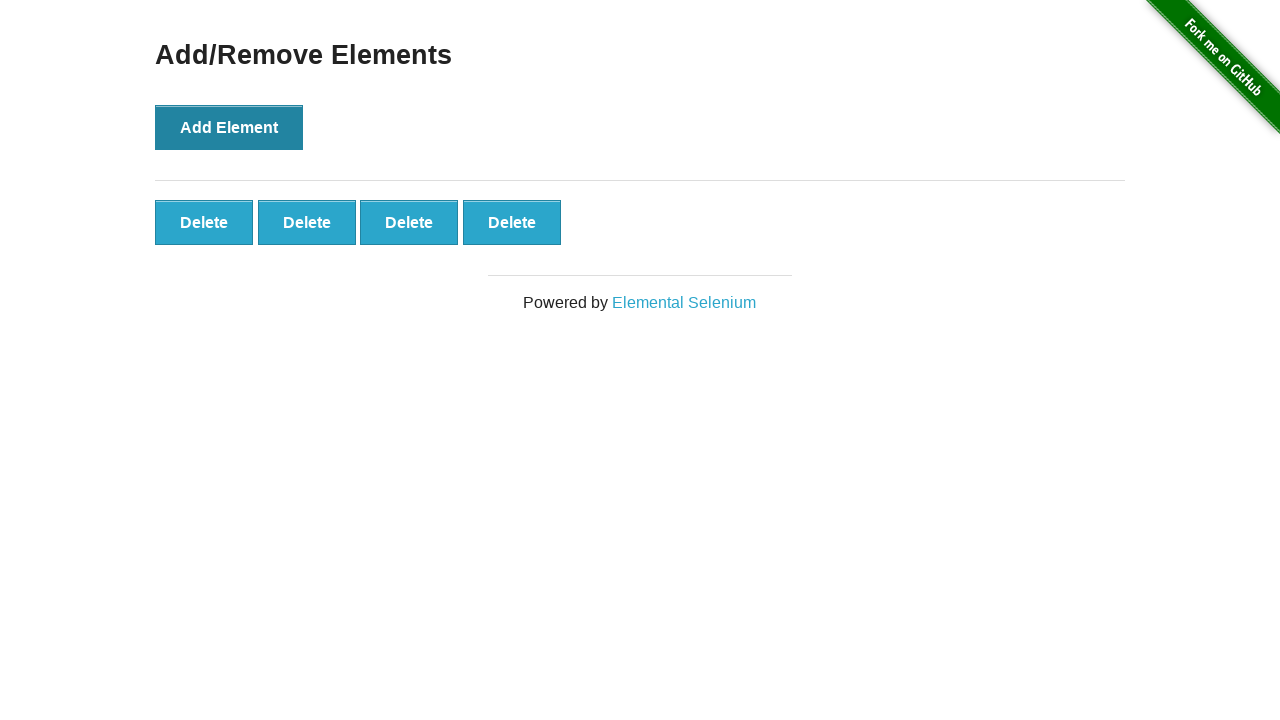

Clicked add button to create an element at (229, 127) on button[onclick="addElement()"]
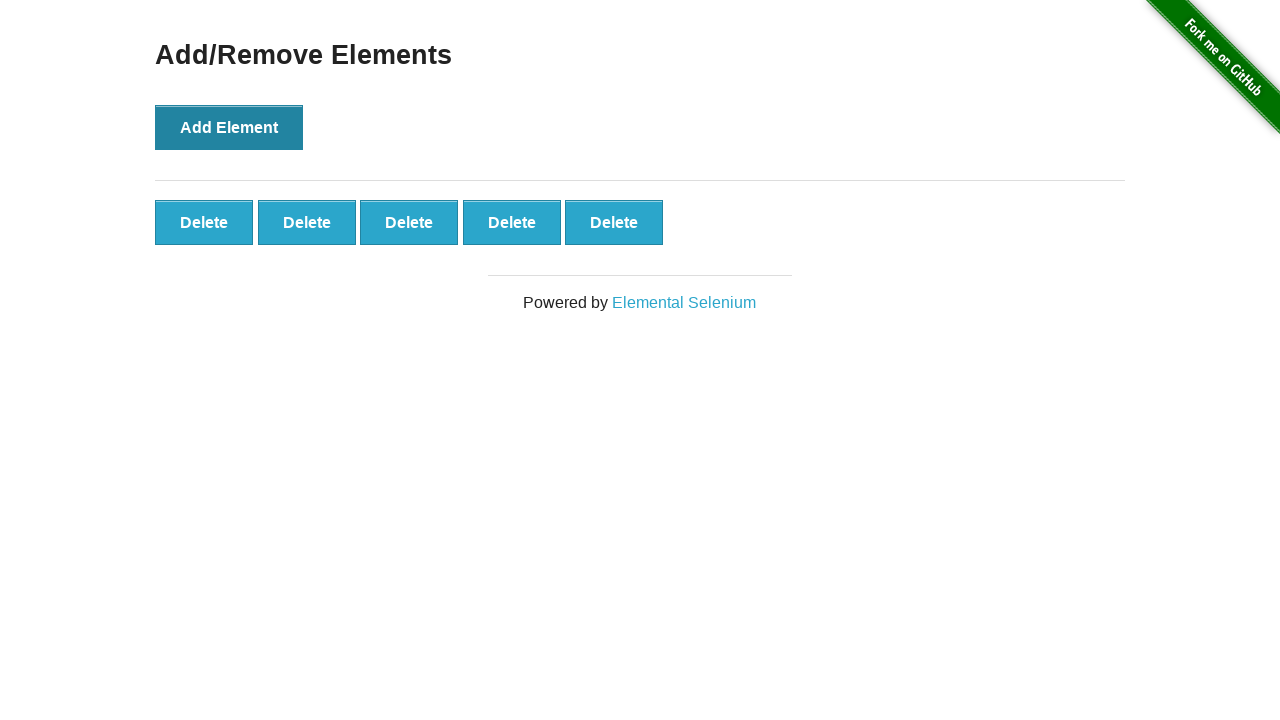

Remove buttons appeared after adding 5 elements
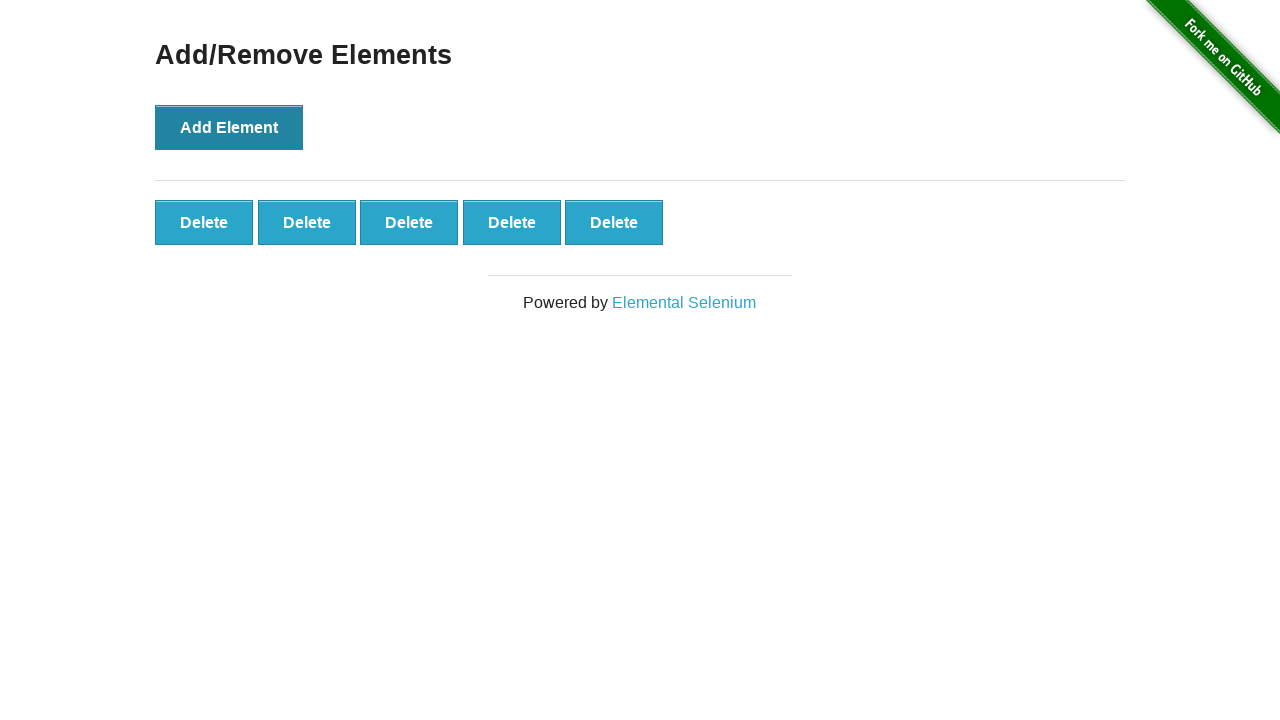

Removed element 1 of 4 at (204, 222) on button[onclick="deleteElement()"] >> nth=0
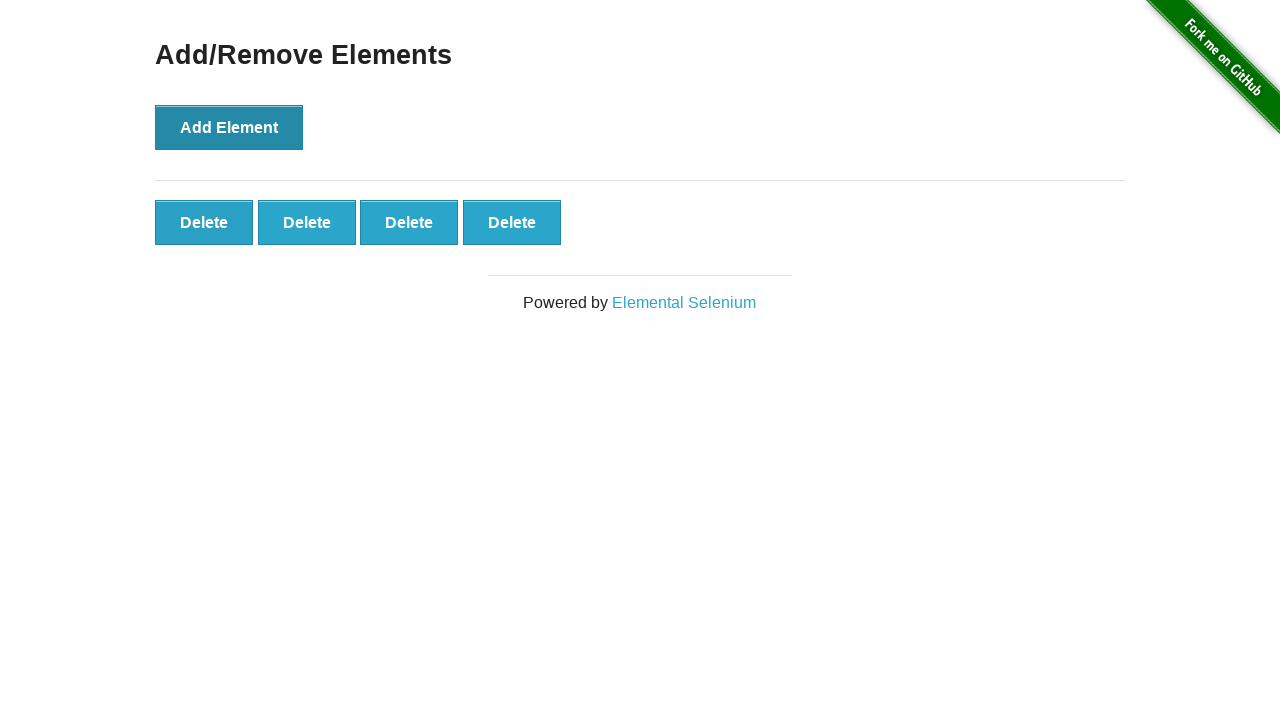

Removed element 2 of 4 at (204, 222) on button[onclick="deleteElement()"] >> nth=0
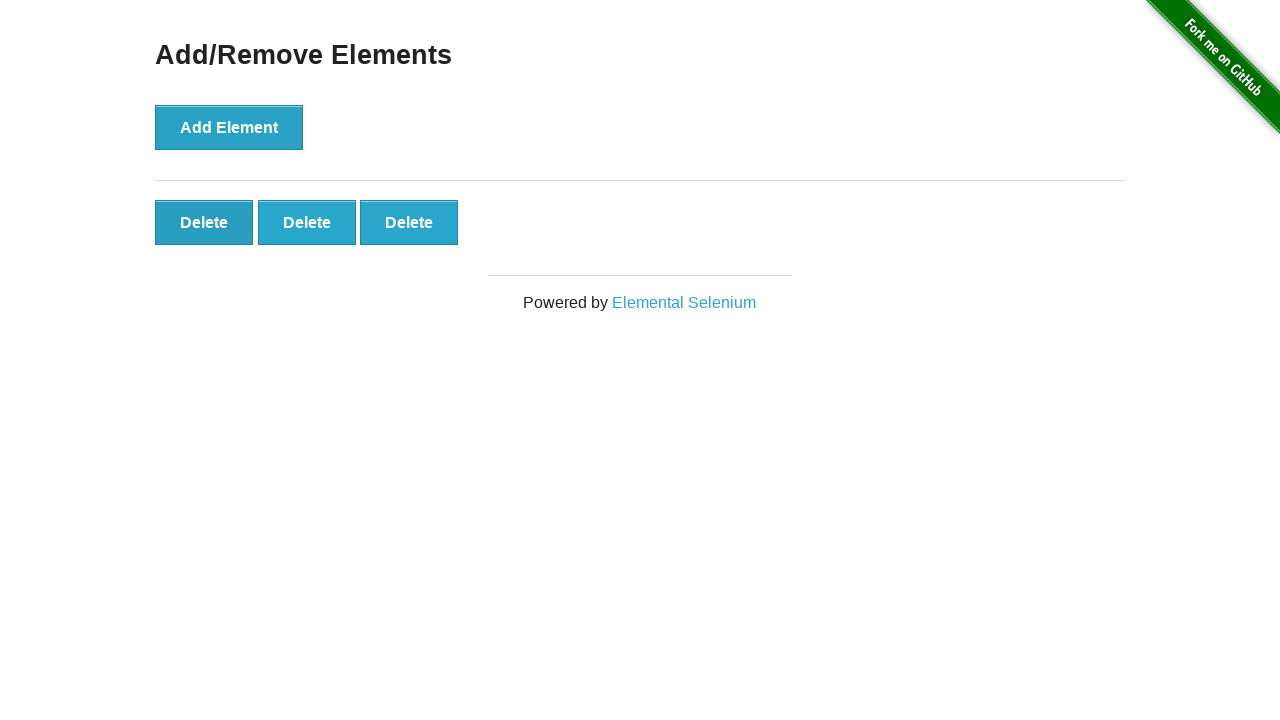

Removed element 3 of 4 at (204, 222) on button[onclick="deleteElement()"] >> nth=0
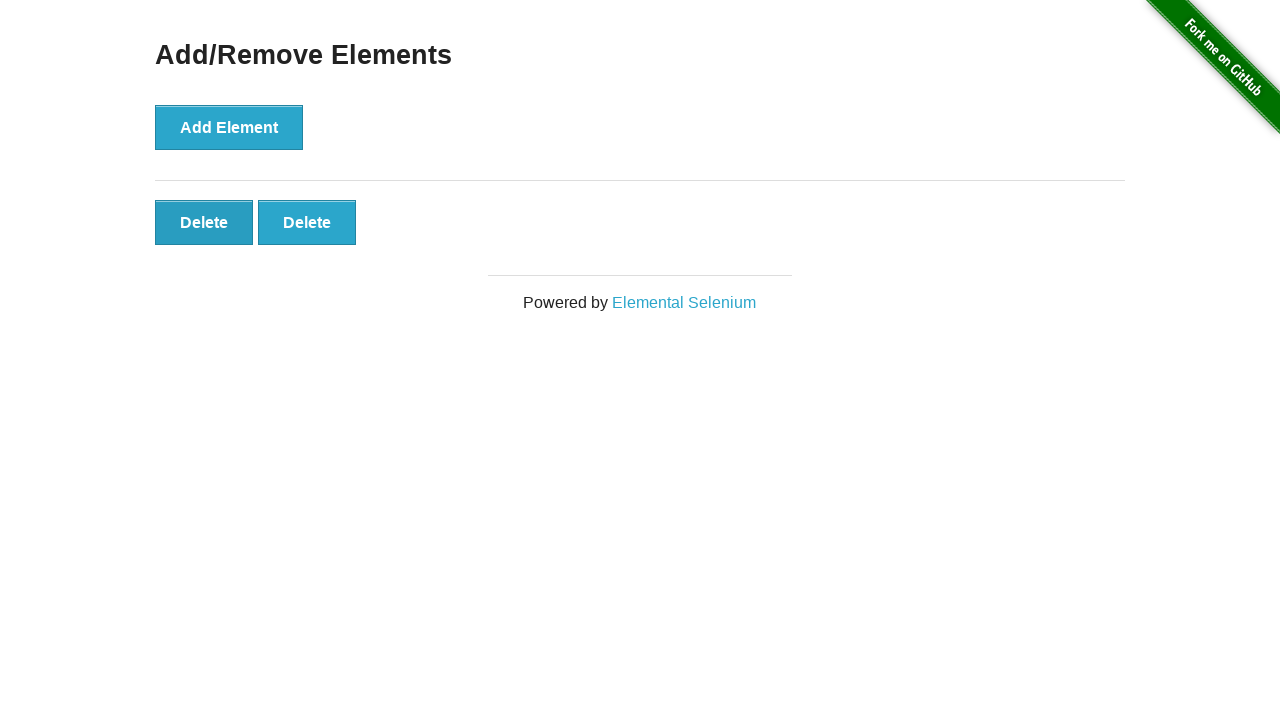

Removed element 4 of 4 at (204, 222) on button[onclick="deleteElement()"] >> nth=0
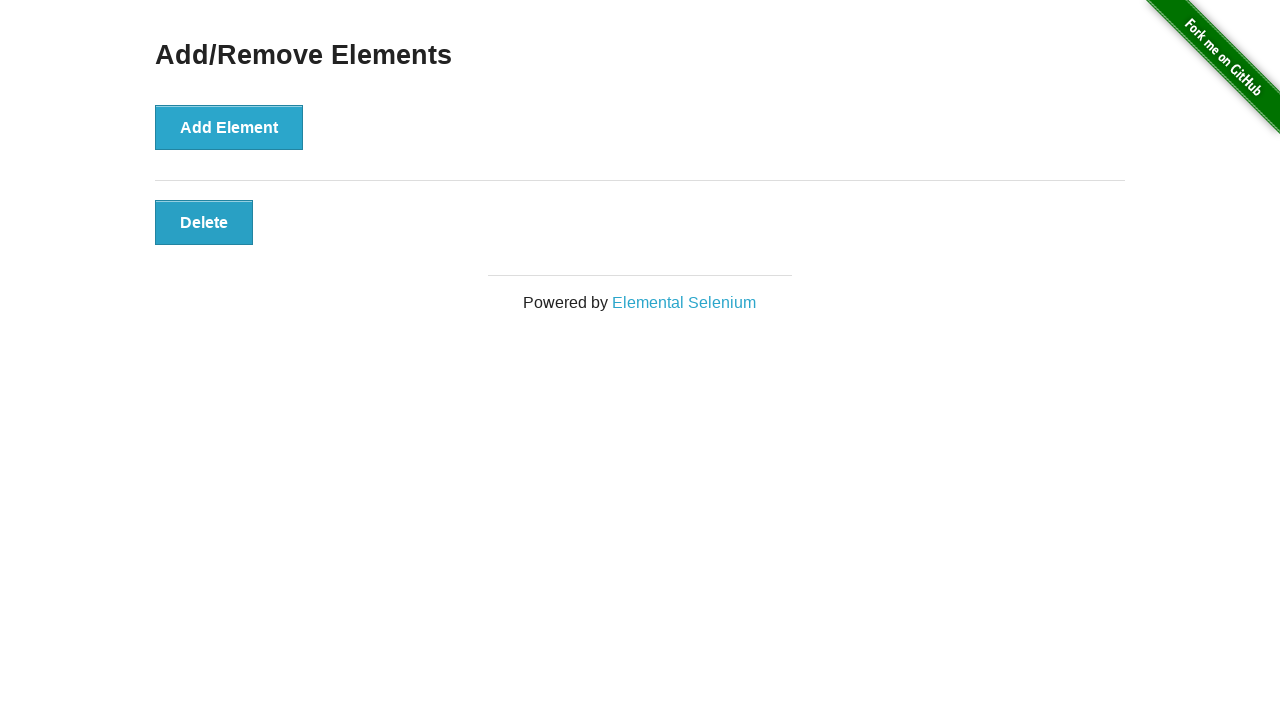

Verified that exactly 1 element remains
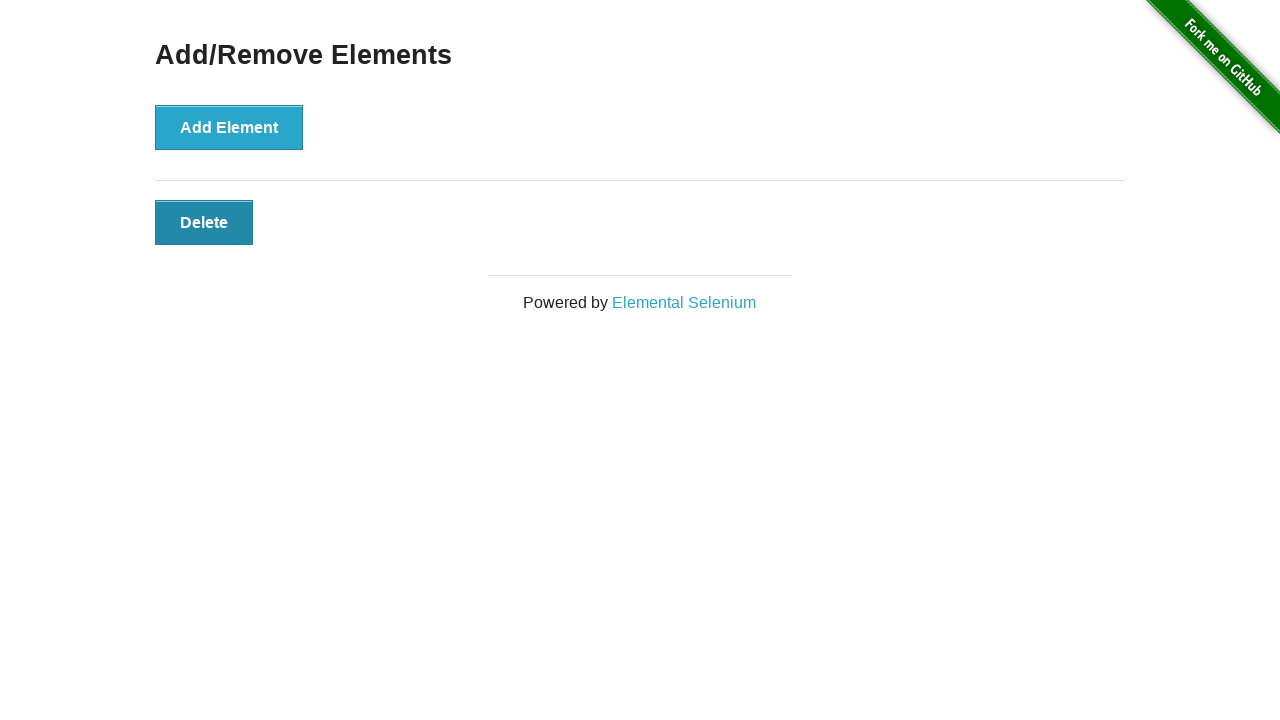

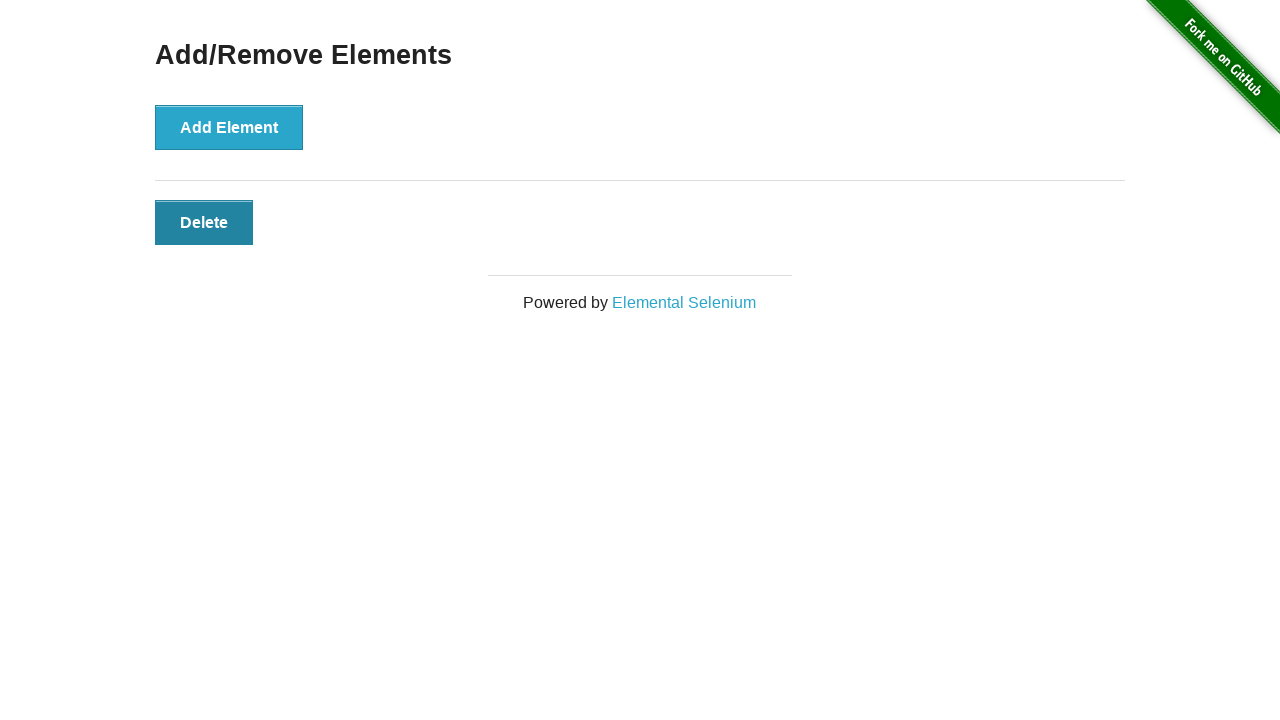